Tests the "Get started" link on the Playwright homepage by clicking it and verifying the Installation heading appears

Starting URL: https://playwright.dev/

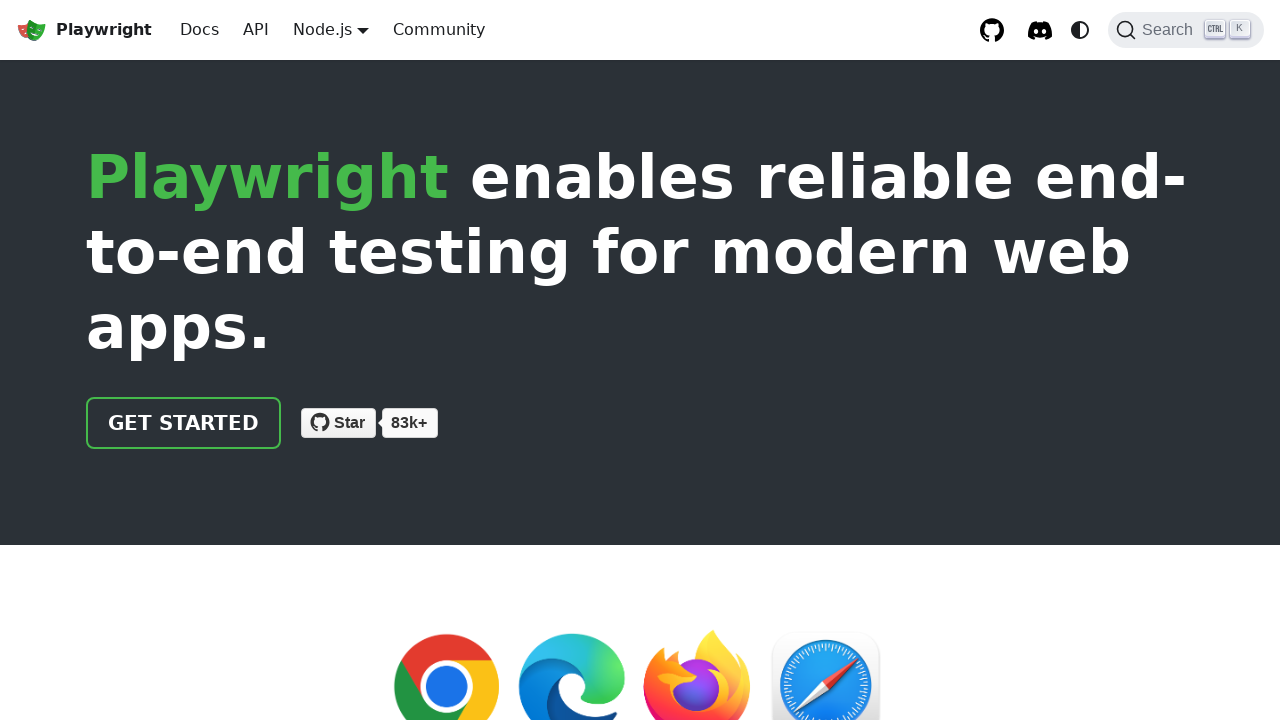

Clicked 'Get started' link on Playwright homepage at (184, 423) on internal:role=link[name="Get started"i]
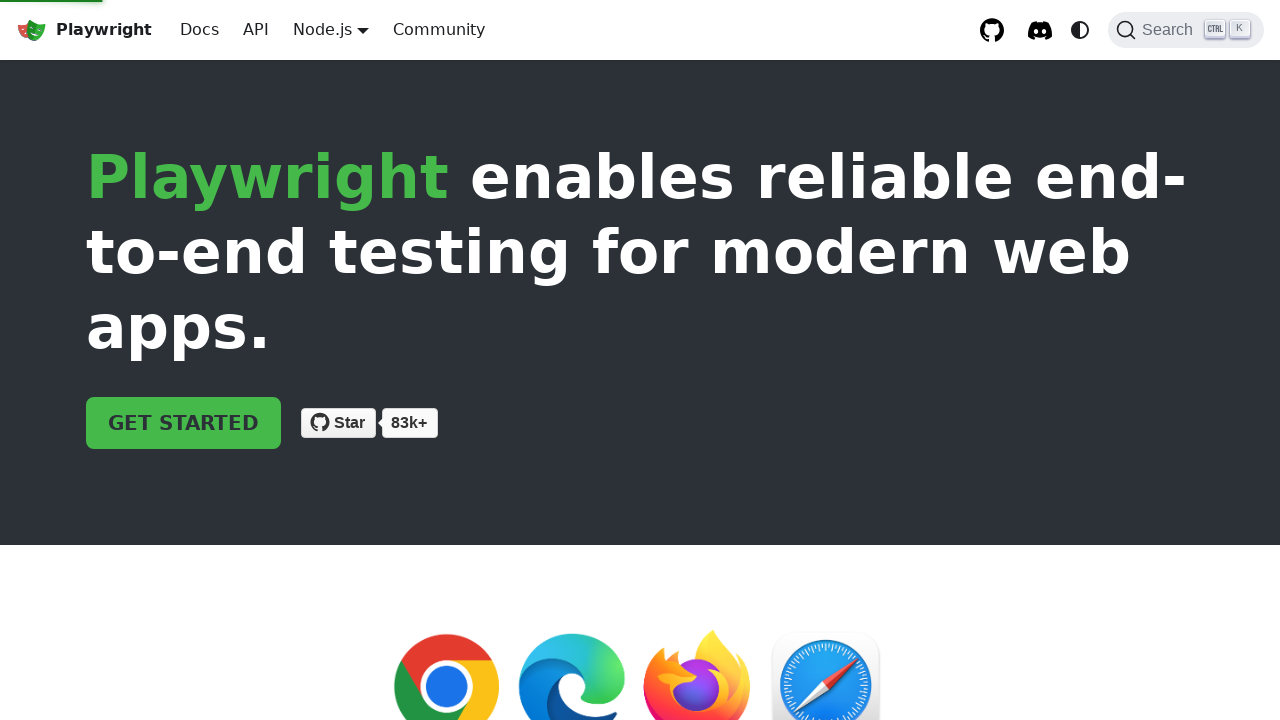

Installation heading appeared and is visible
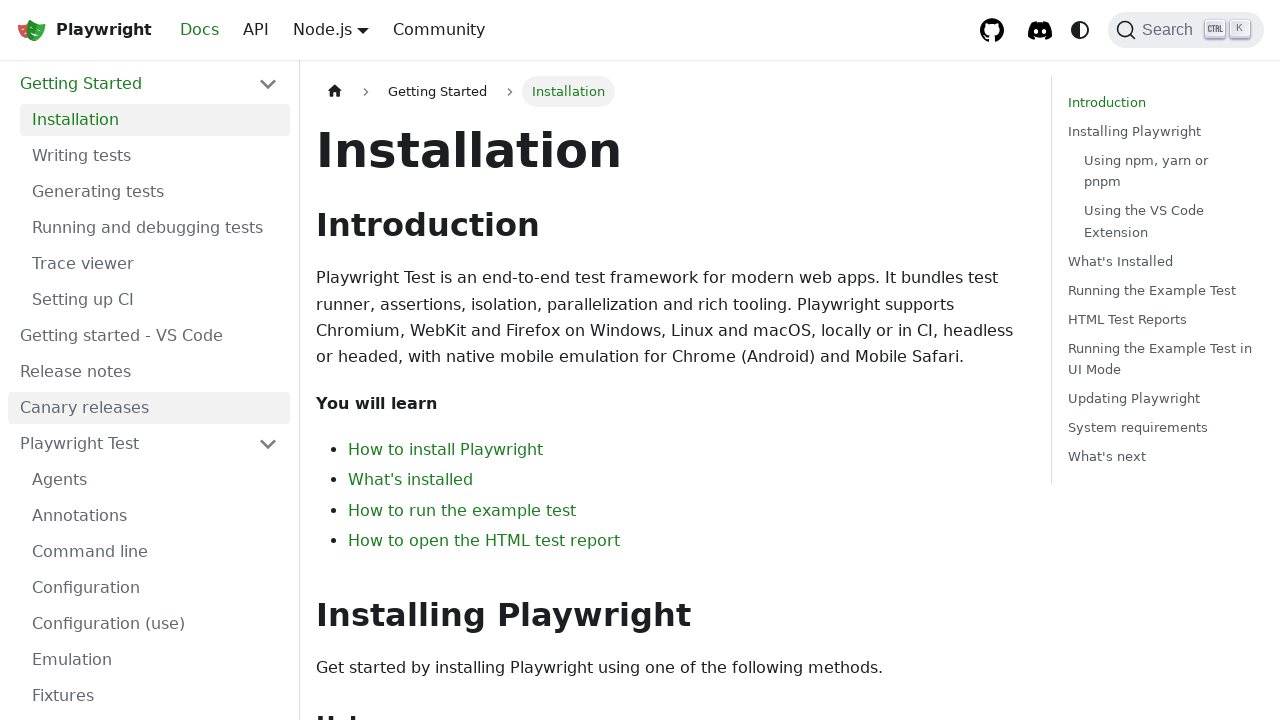

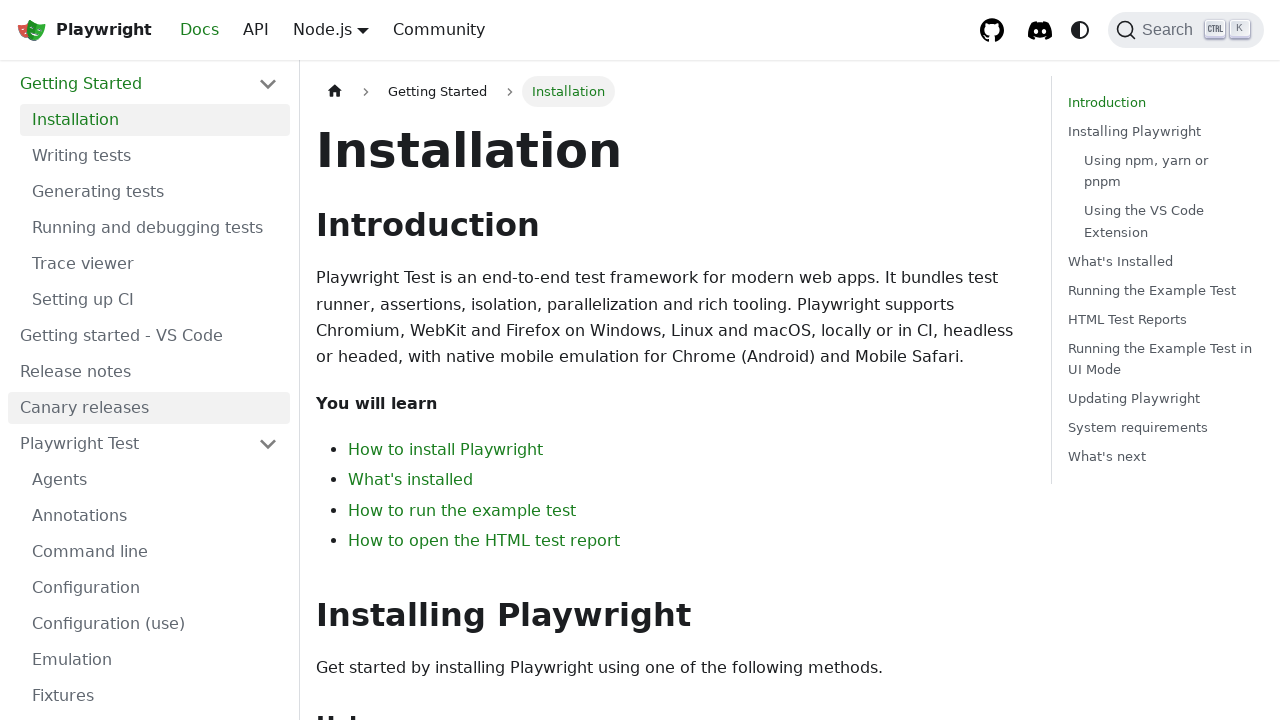